Tests the Booking.com search functionality by entering a US city/state name in the search field and submitting the search form.

Starting URL: https://www.booking.com

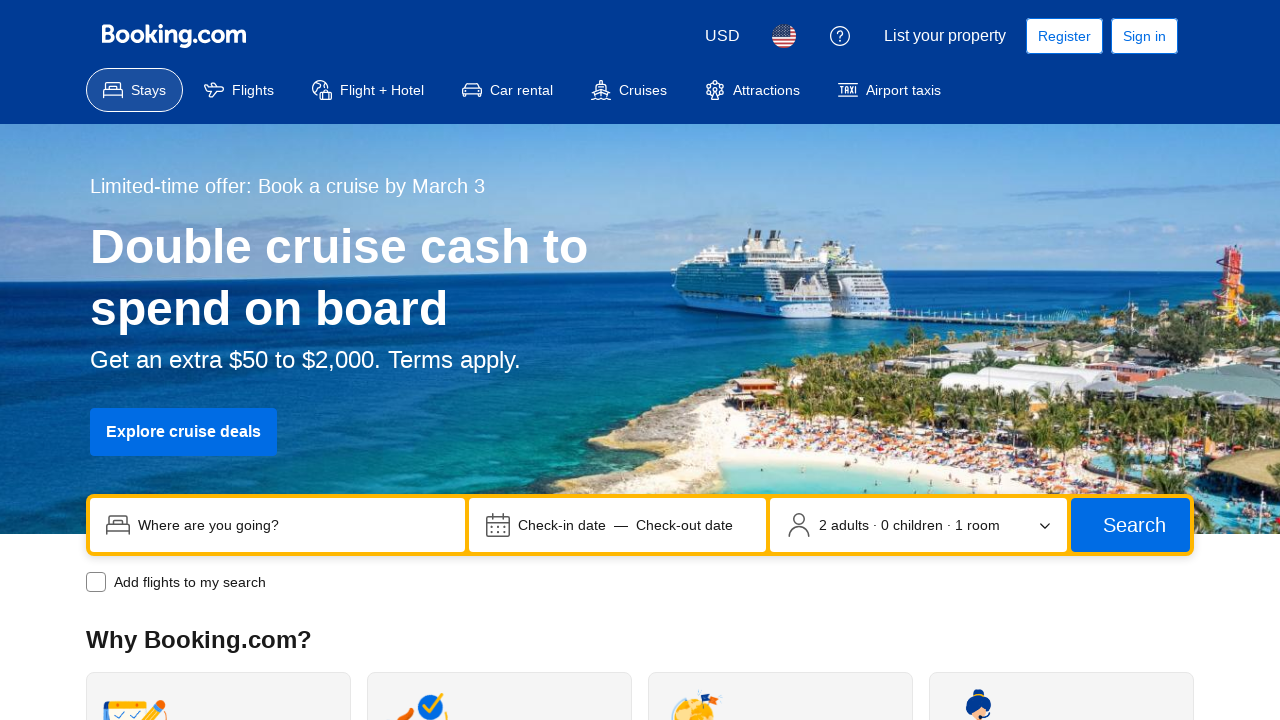

Filled destination search field with 'Colorado' on input[name='ss']
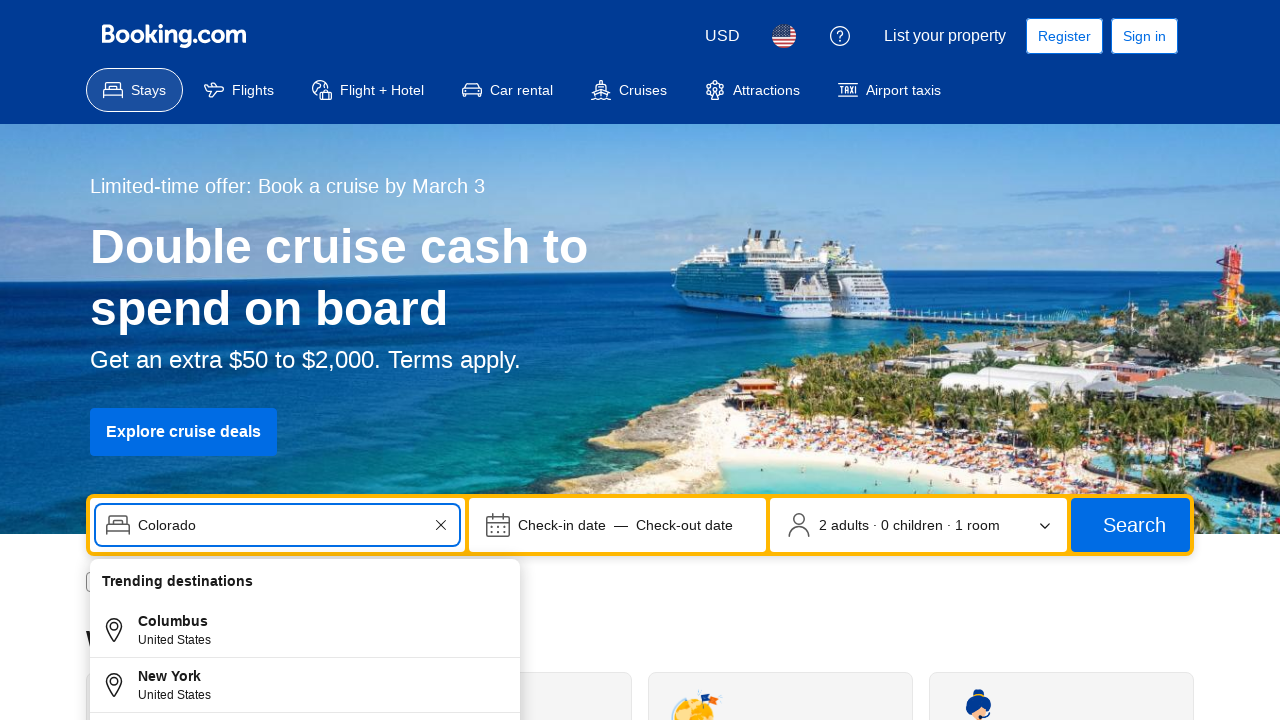

Pressed Enter to submit the search form on input[name='ss']
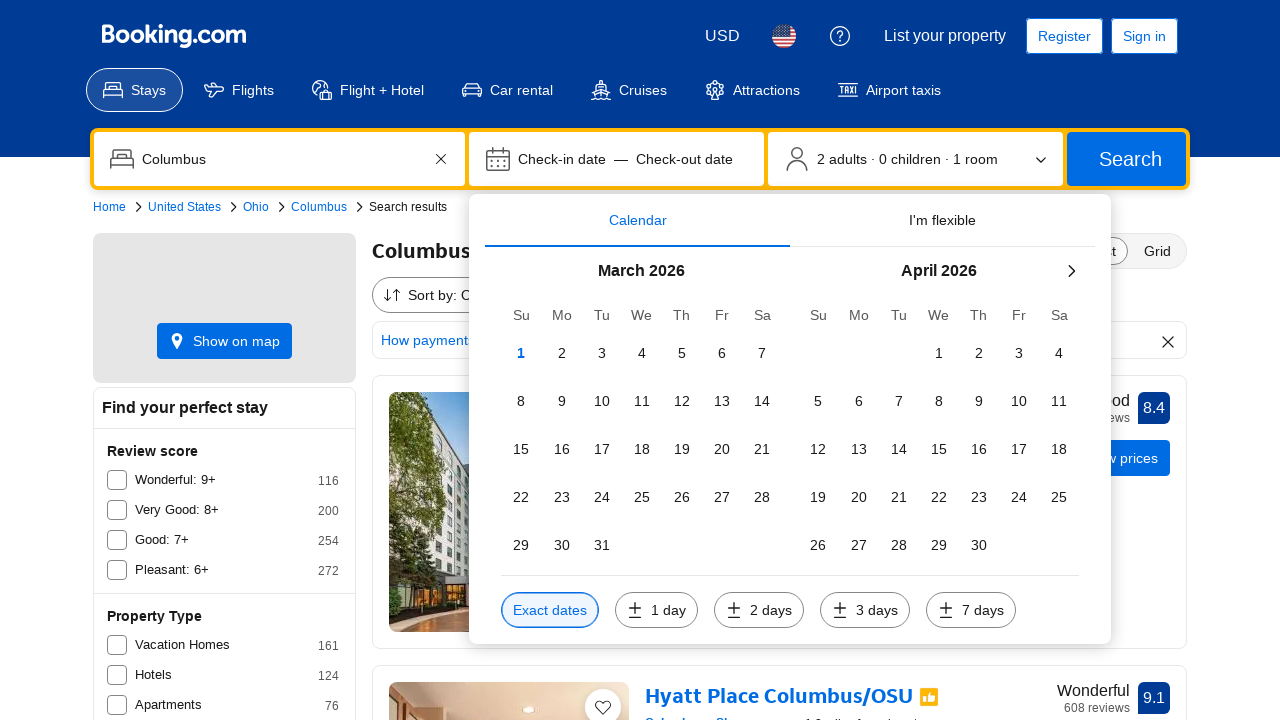

Search results loaded with property cards displayed
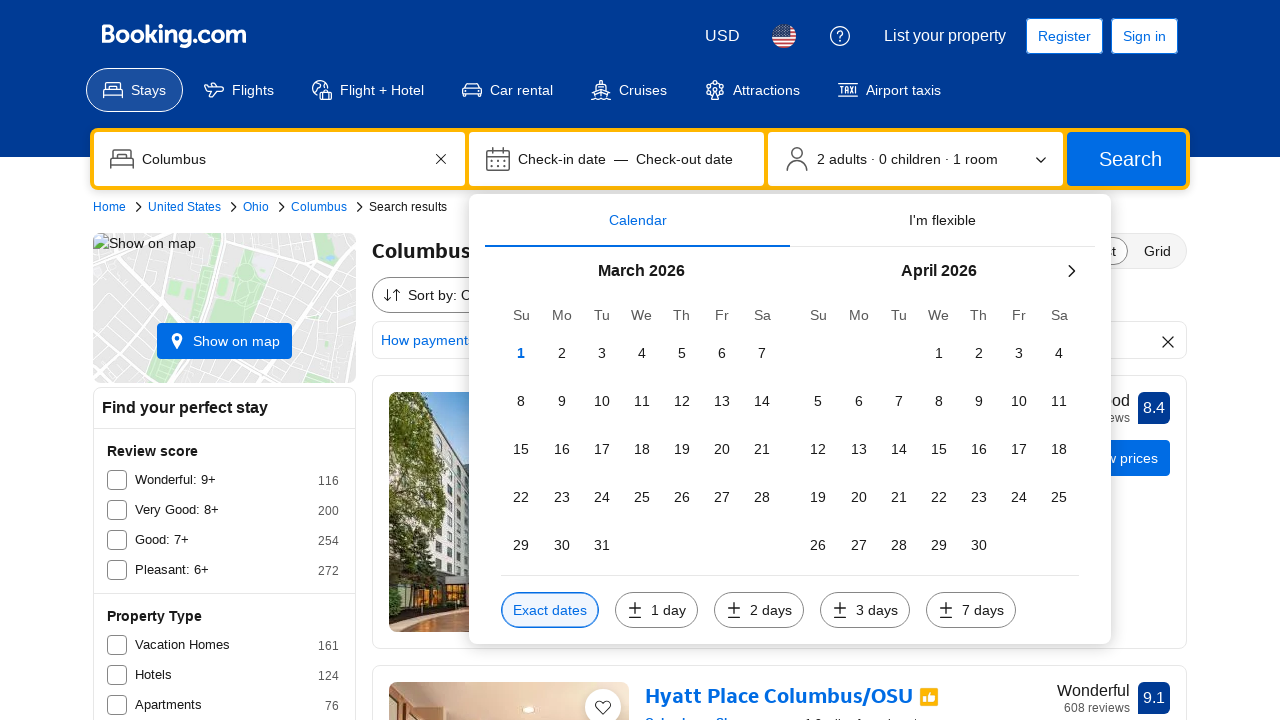

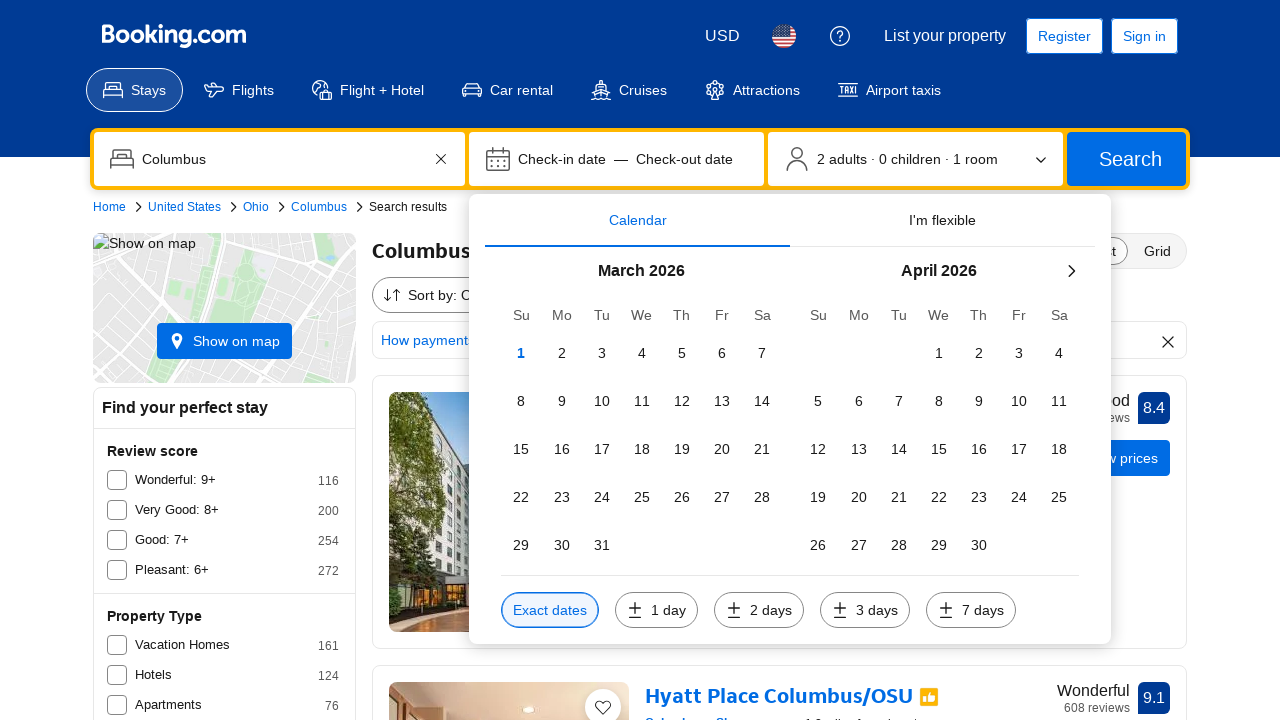